Navigates to the demo app login page and then to the main app page to verify page loading

Starting URL: https://demo.applitools.com

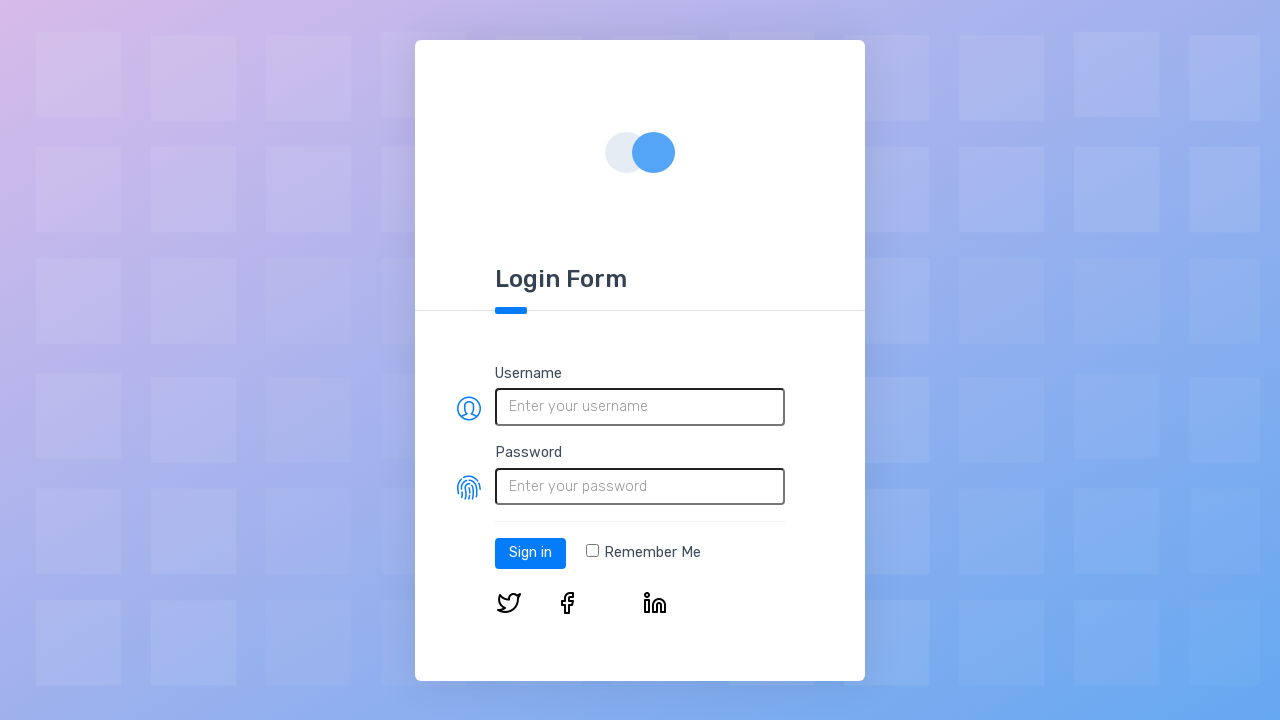

Login page loaded - primary button visible
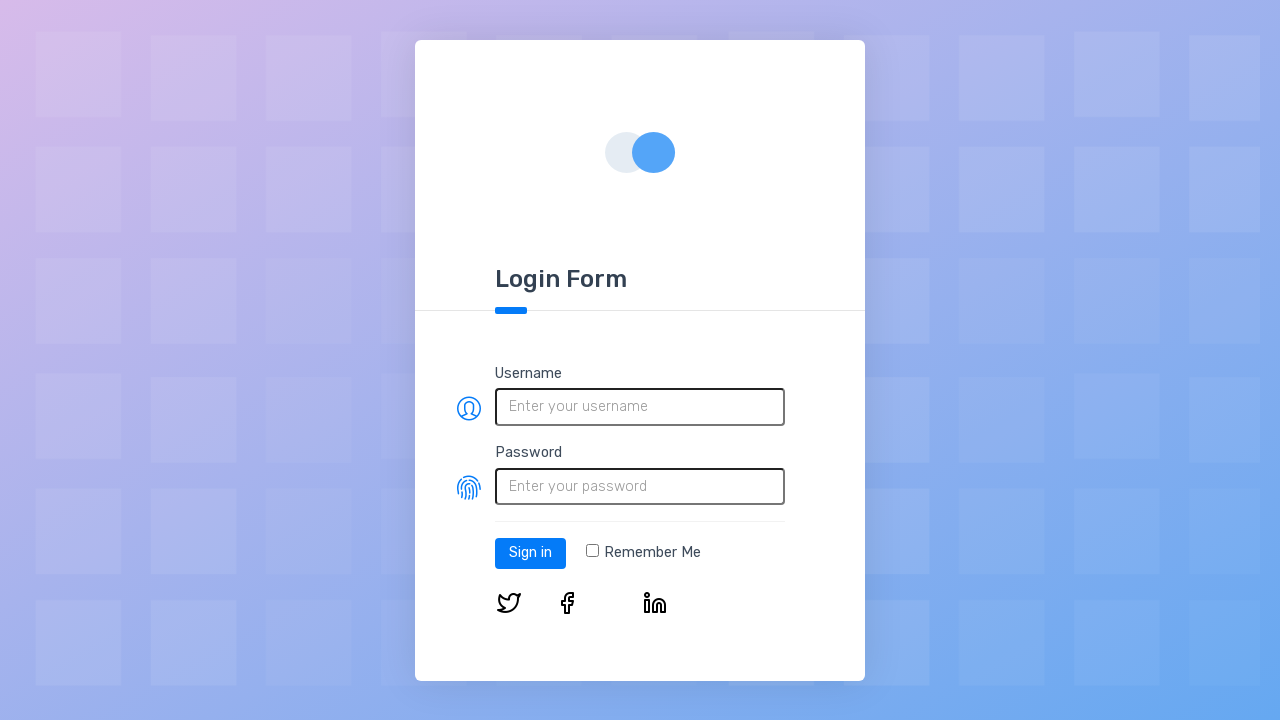

Navigated to main app page
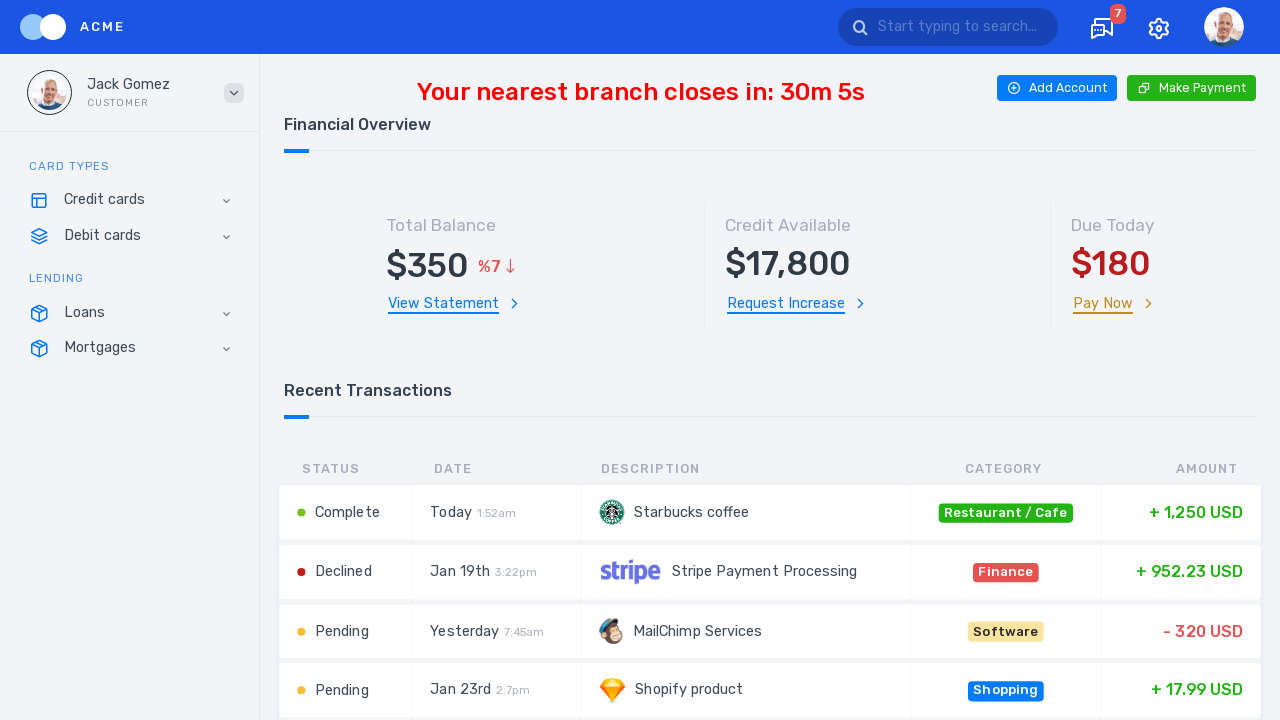

App page content loaded - element box visible
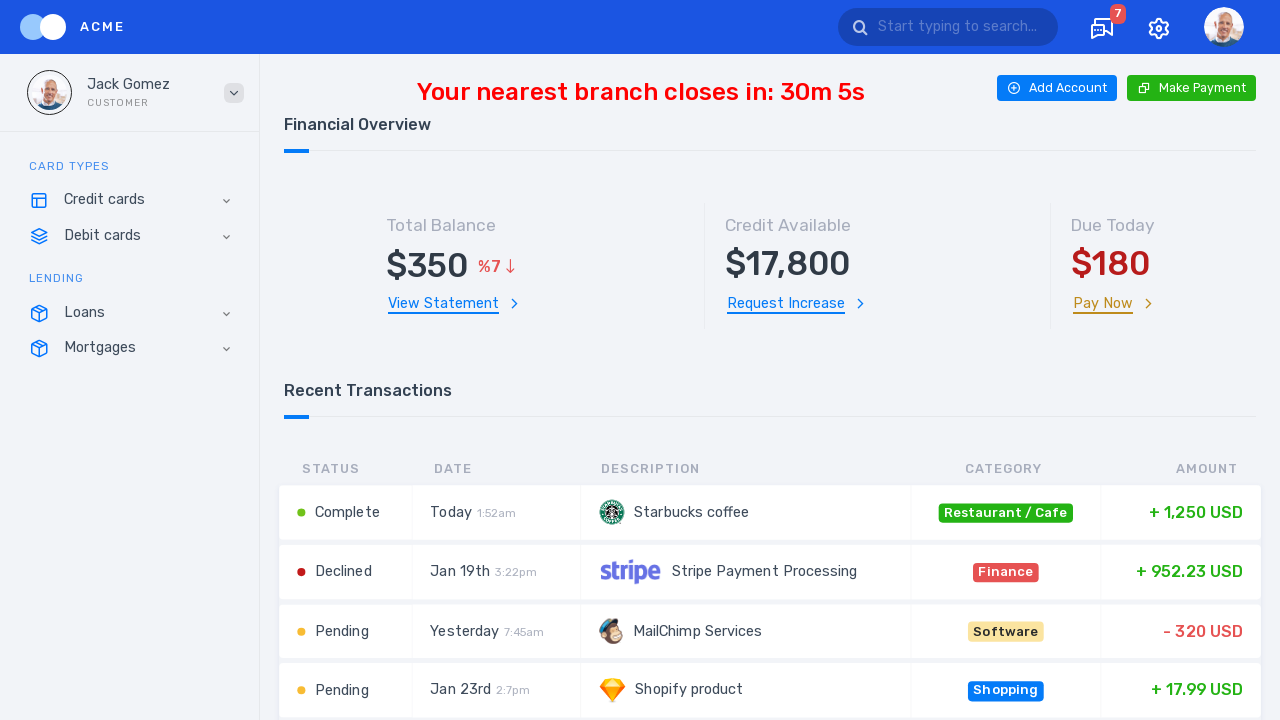

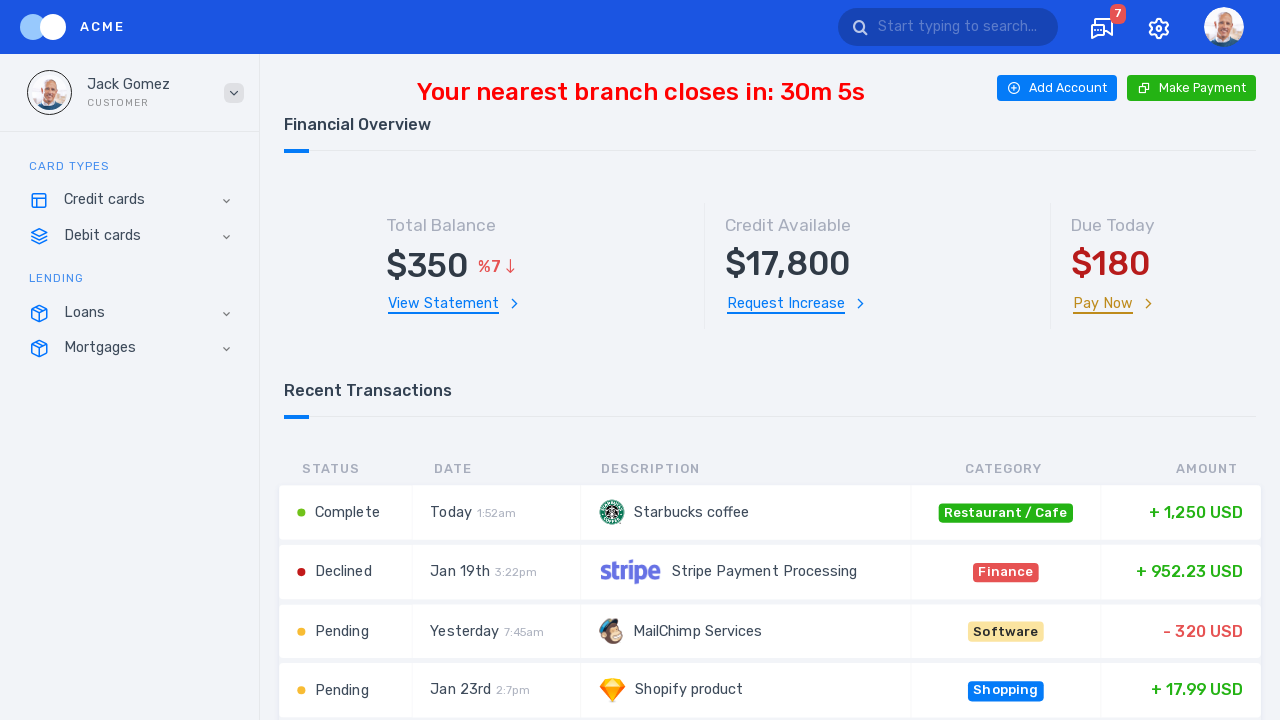